Tests that the Due column in table2 (with helpful class attributes) can be sorted in ascending order by clicking the column header with the .dues class selector.

Starting URL: http://the-internet.herokuapp.com/tables

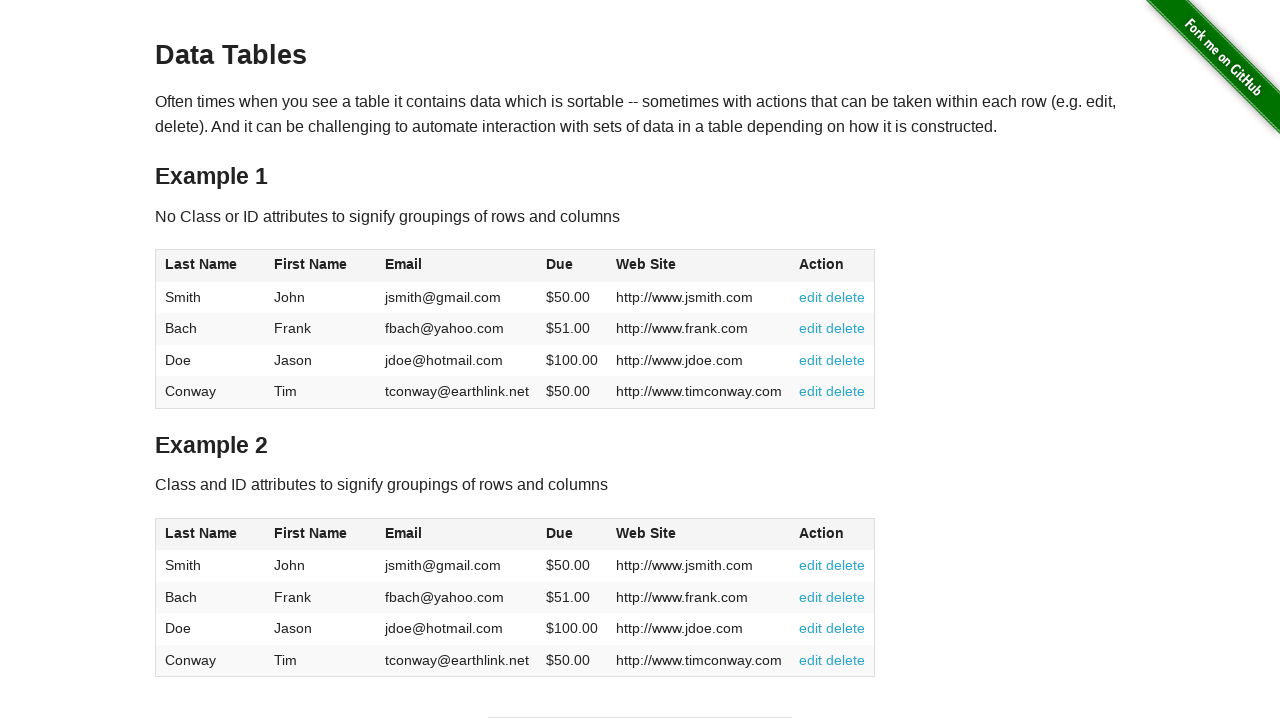

Navigated to http://the-internet.herokuapp.com/tables
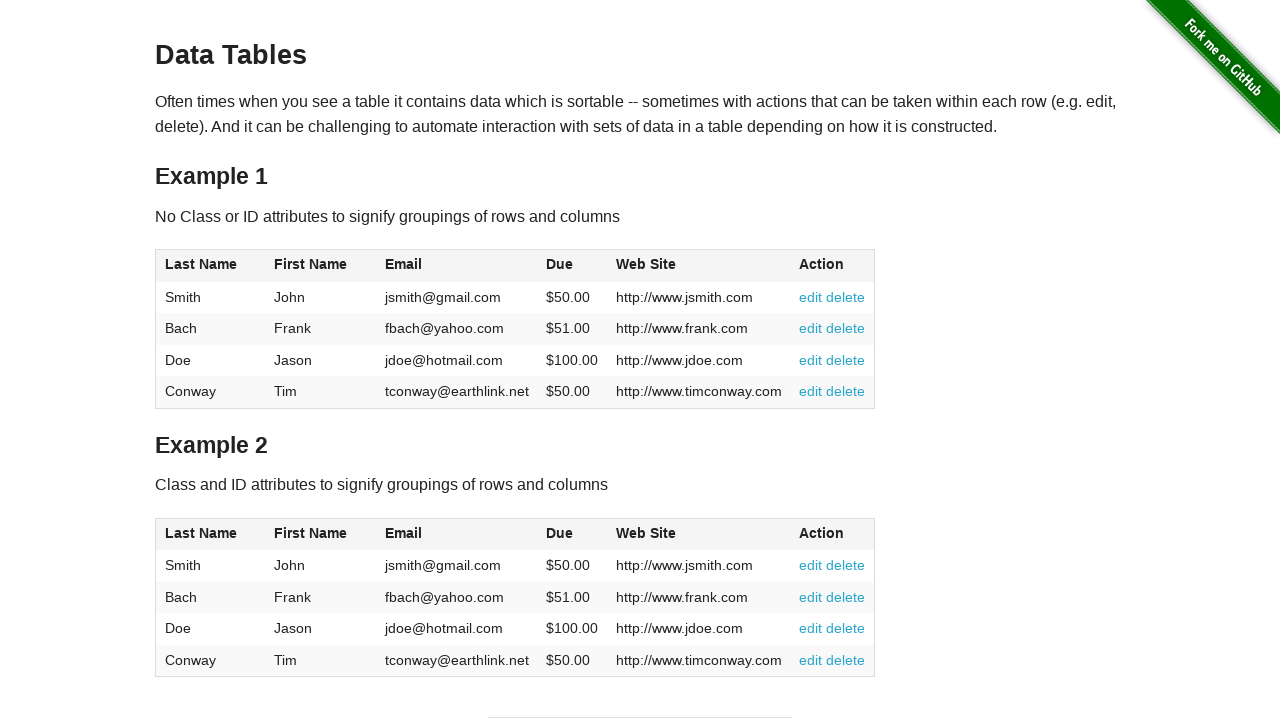

Clicked the Due column header with .dues class selector in table2 at (560, 533) on #table2 thead .dues
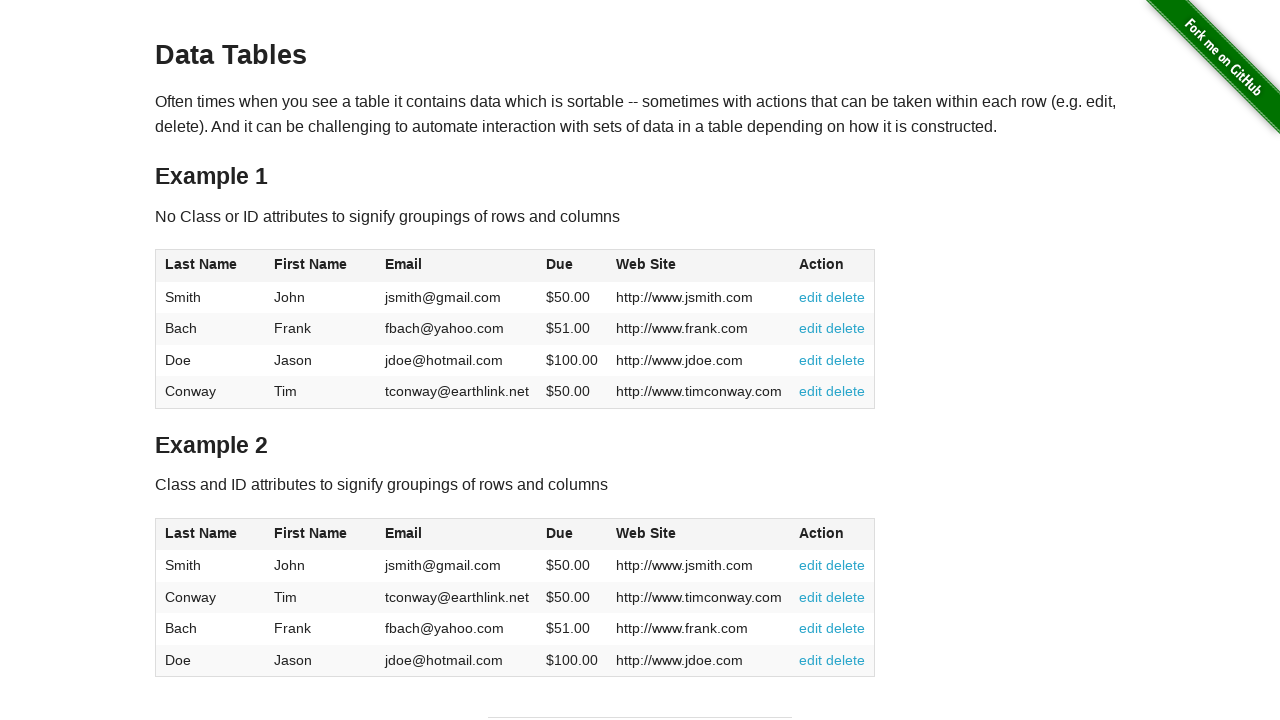

Verified that table2 sorted and dues column is present in tbody
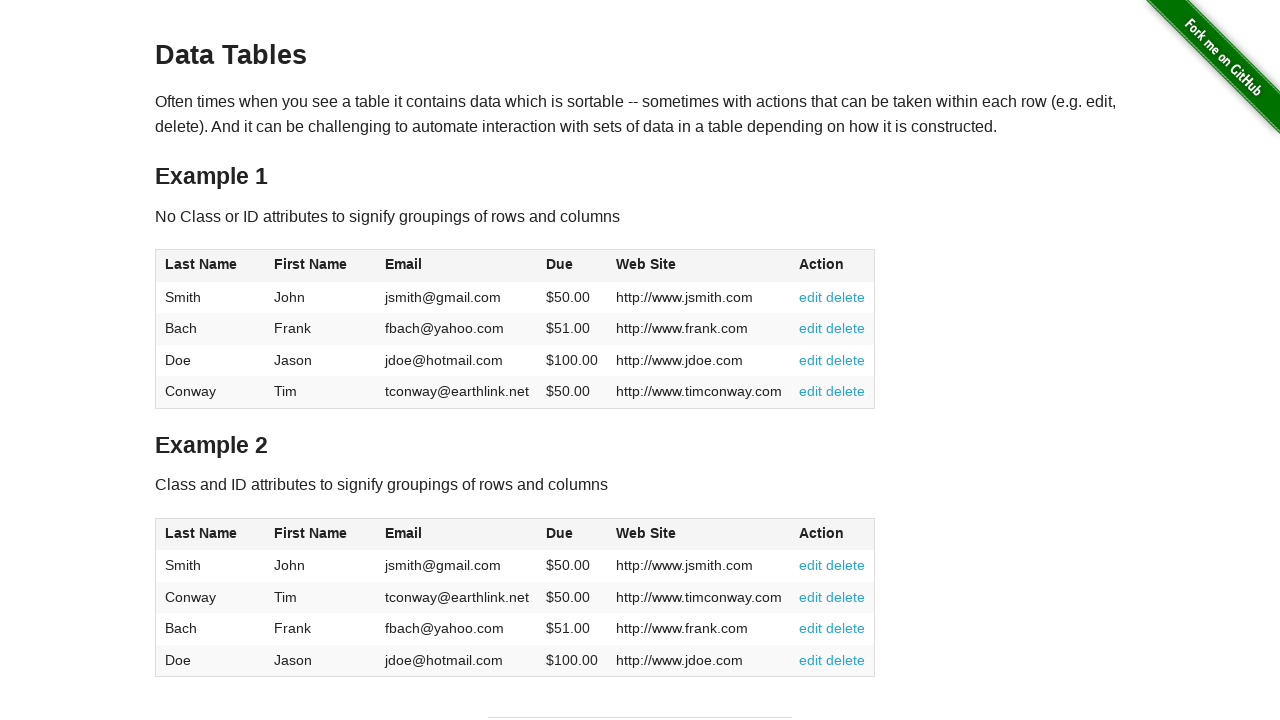

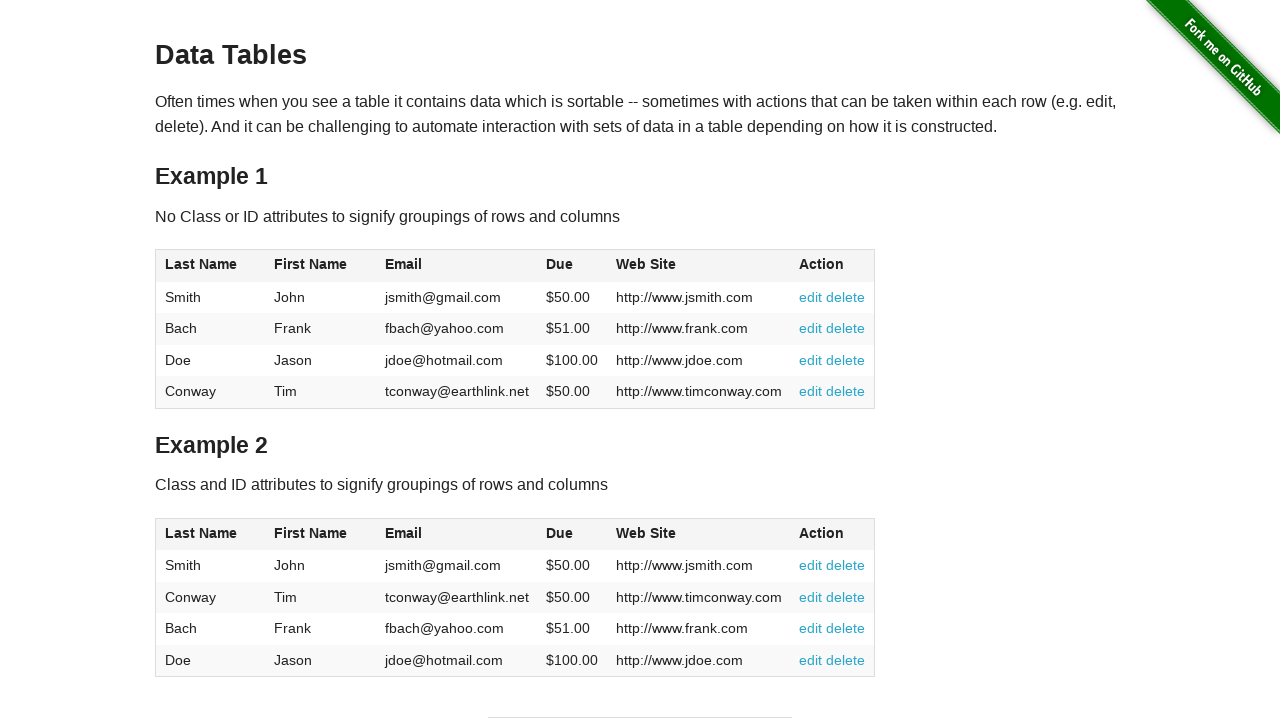